Tests dynamic click button functionality on demoqa.com by clicking a button and verifying that a success message appears

Starting URL: https://demoqa.com/buttons

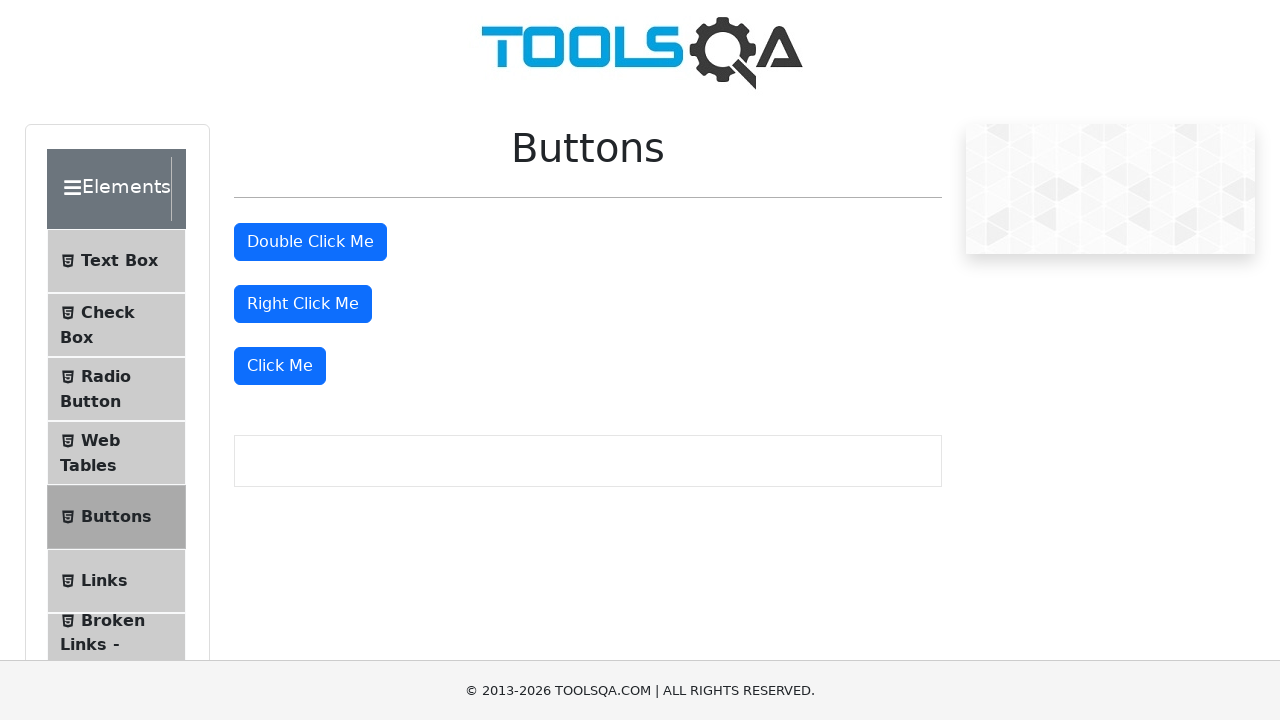

Clicked the 'Click Me' button for dynamic click functionality at (280, 366) on button:has-text('Click Me'):not([id='doubleClickBtn']):not([id='rightClickBtn'])
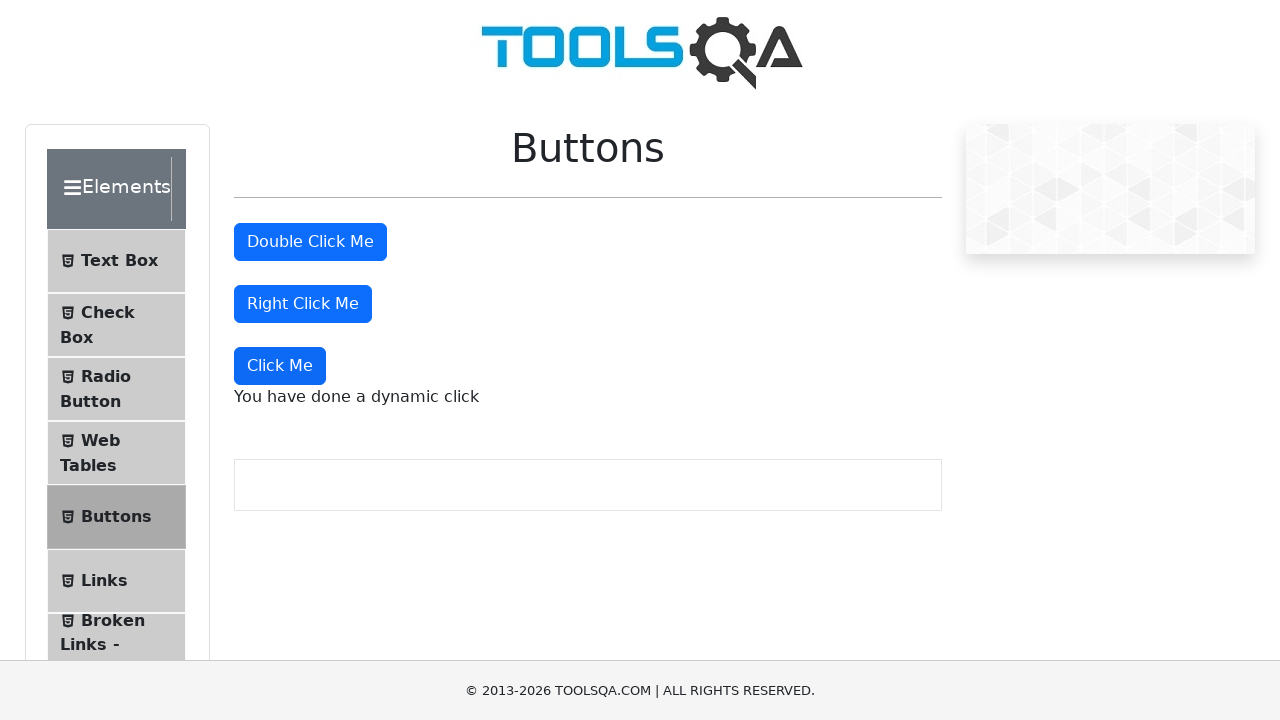

Waited for dynamic click success message to appear
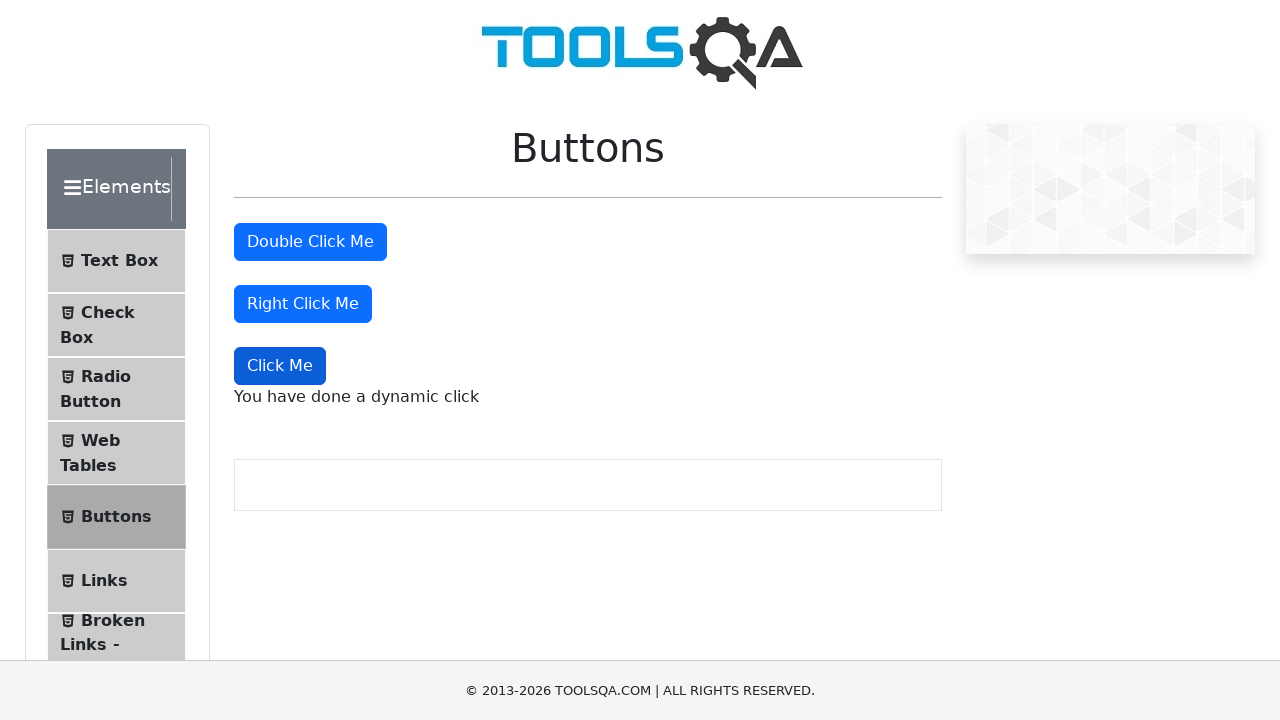

Located the dynamic click message element
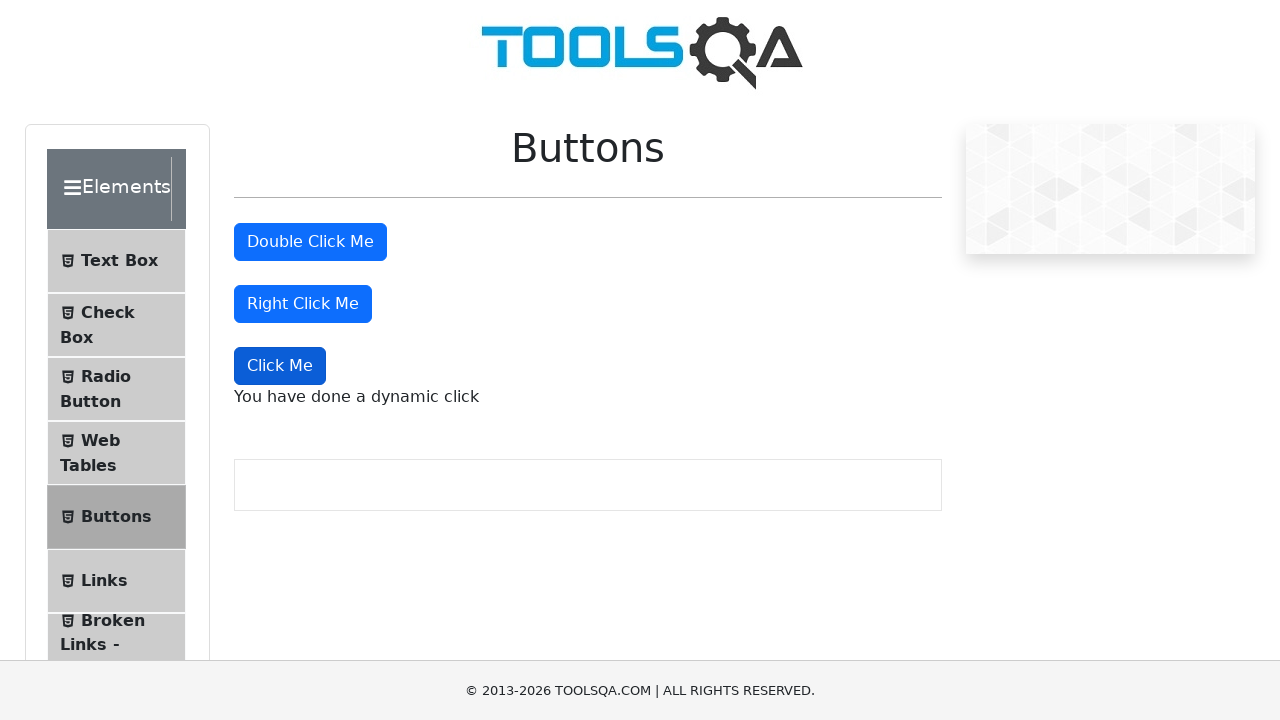

Verified that success message contains 'dynamic click' text
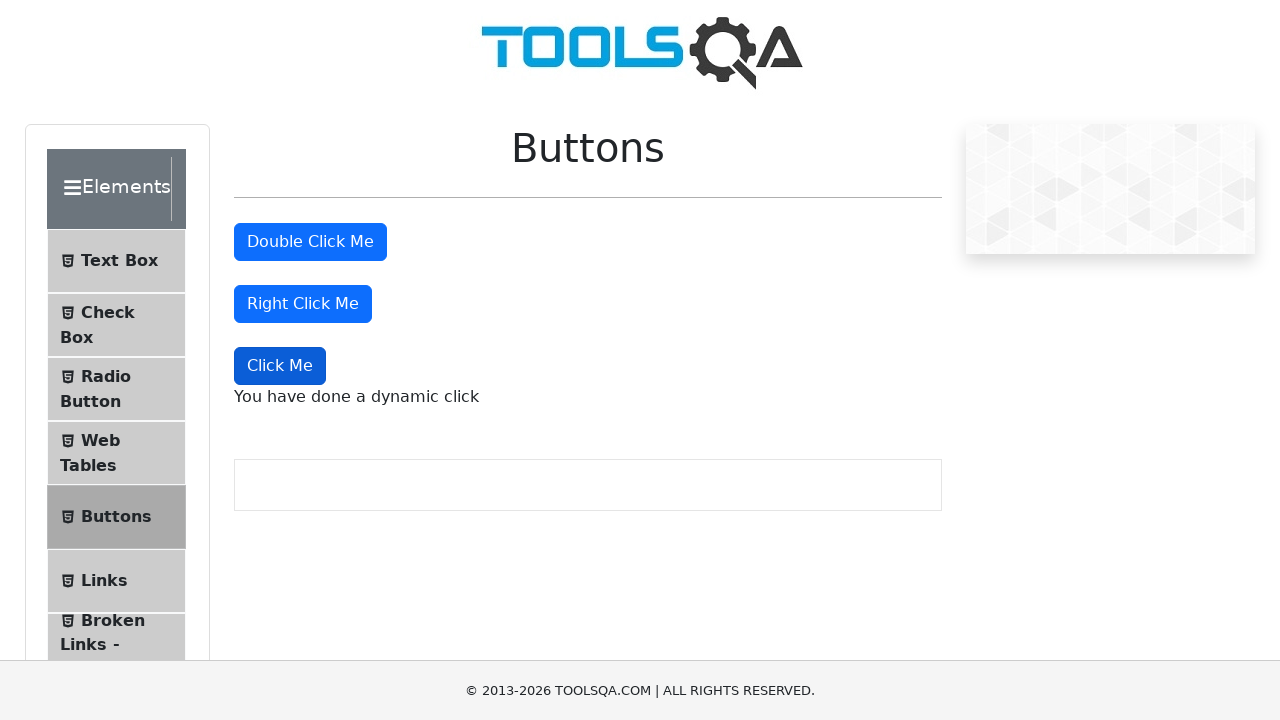

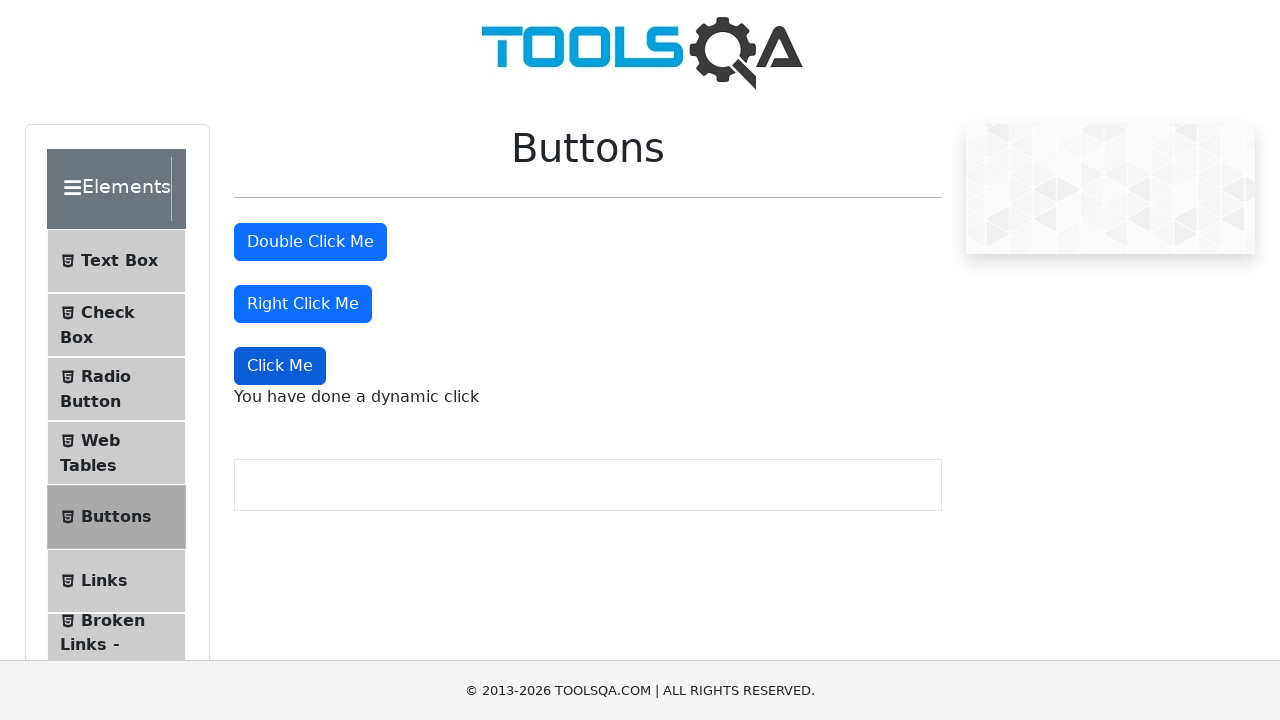